Tests JavaScript alert handling by clicking a button, accepting an alert dialog, reading a value from the page, calculating a logarithmic result, and submitting the answer

Starting URL: http://suninjuly.github.io/alert_accept.html

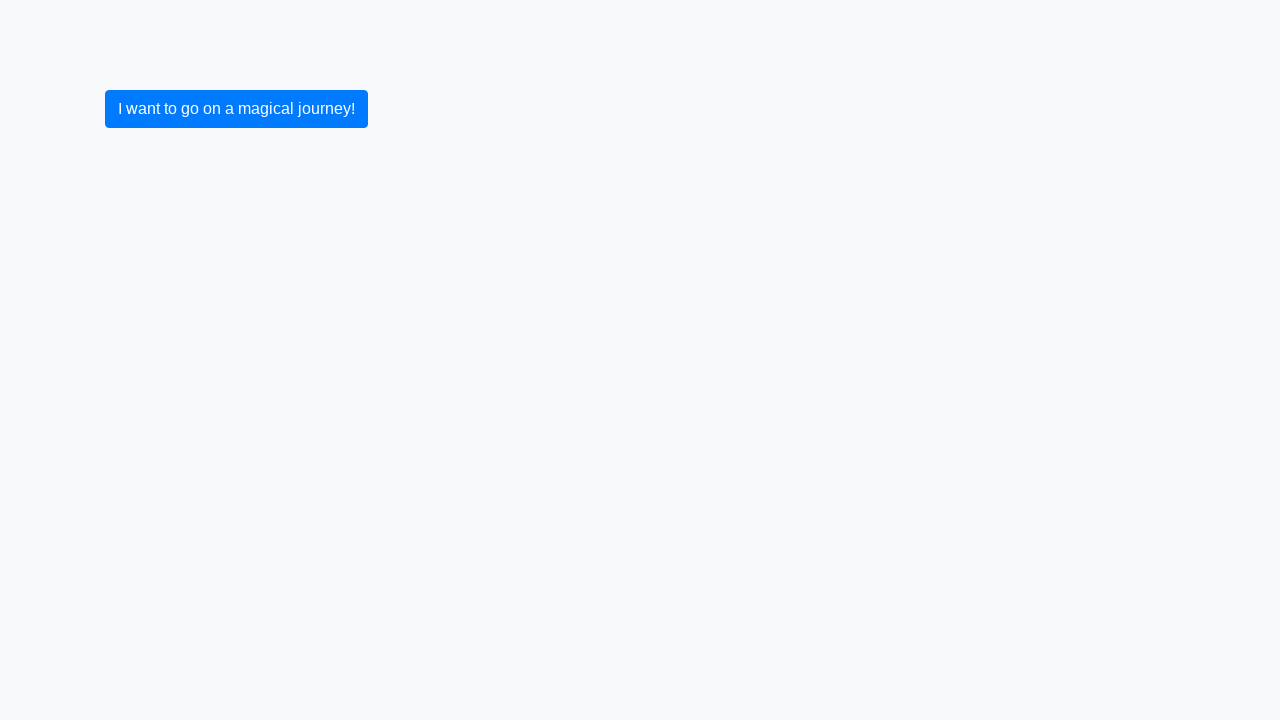

Set up dialog handler to auto-accept alerts
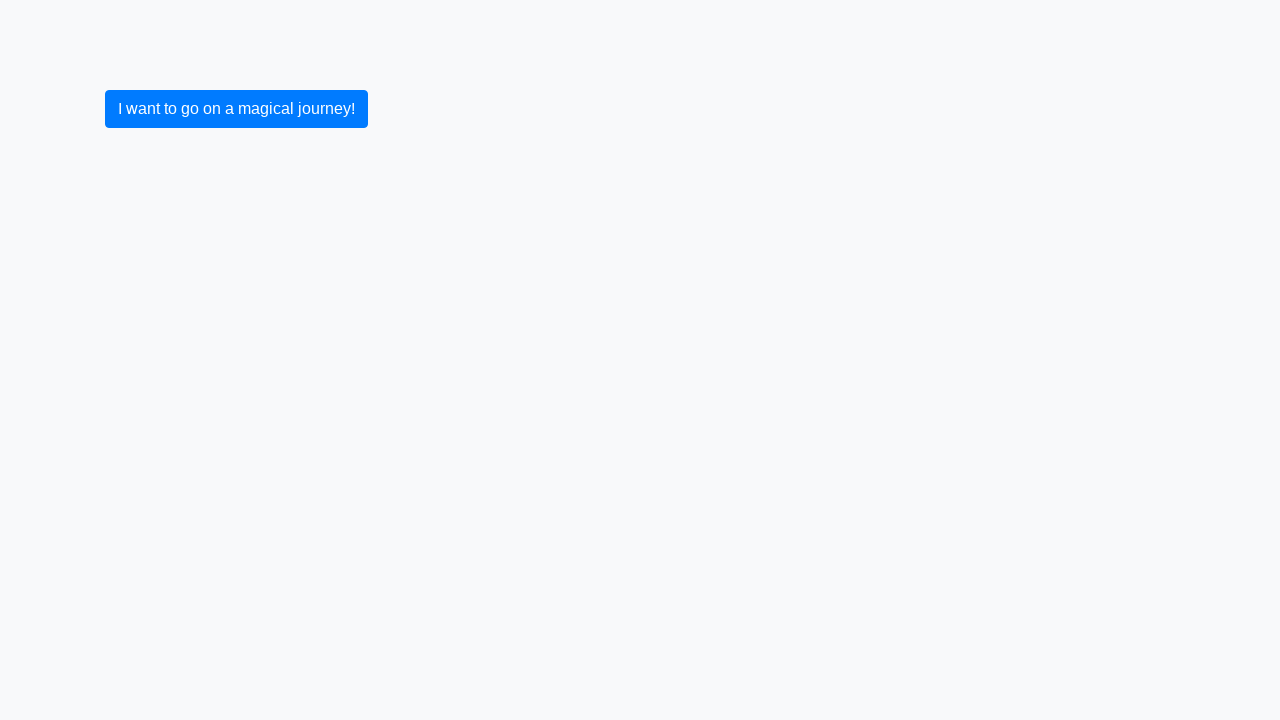

Reloaded the page
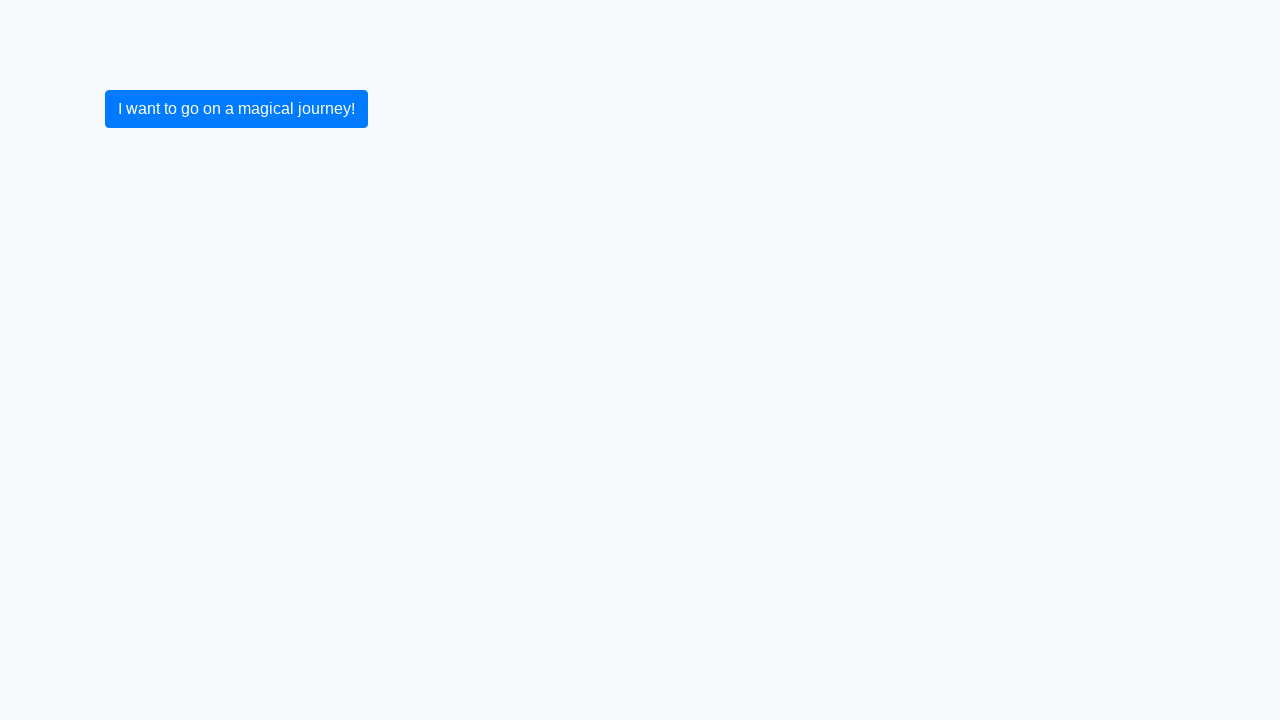

Clicked button to trigger alert dialog at (236, 109) on button.btn
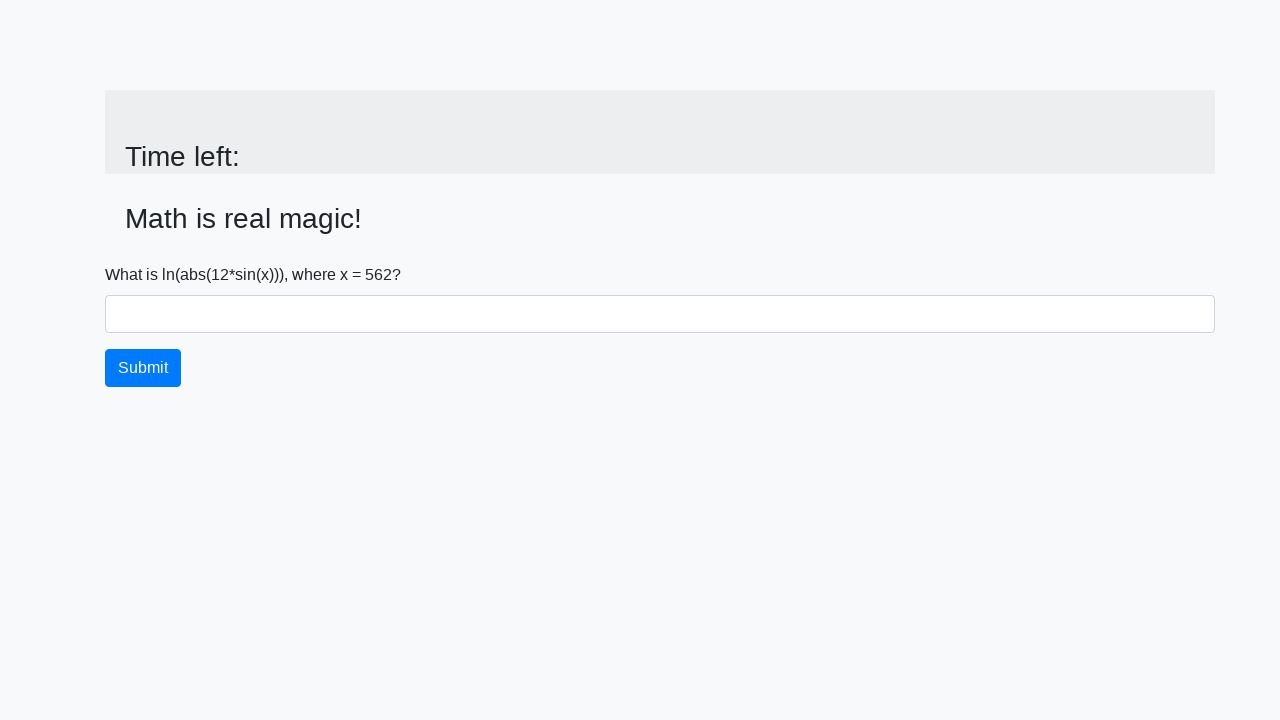

Retrieved input value from page: 562
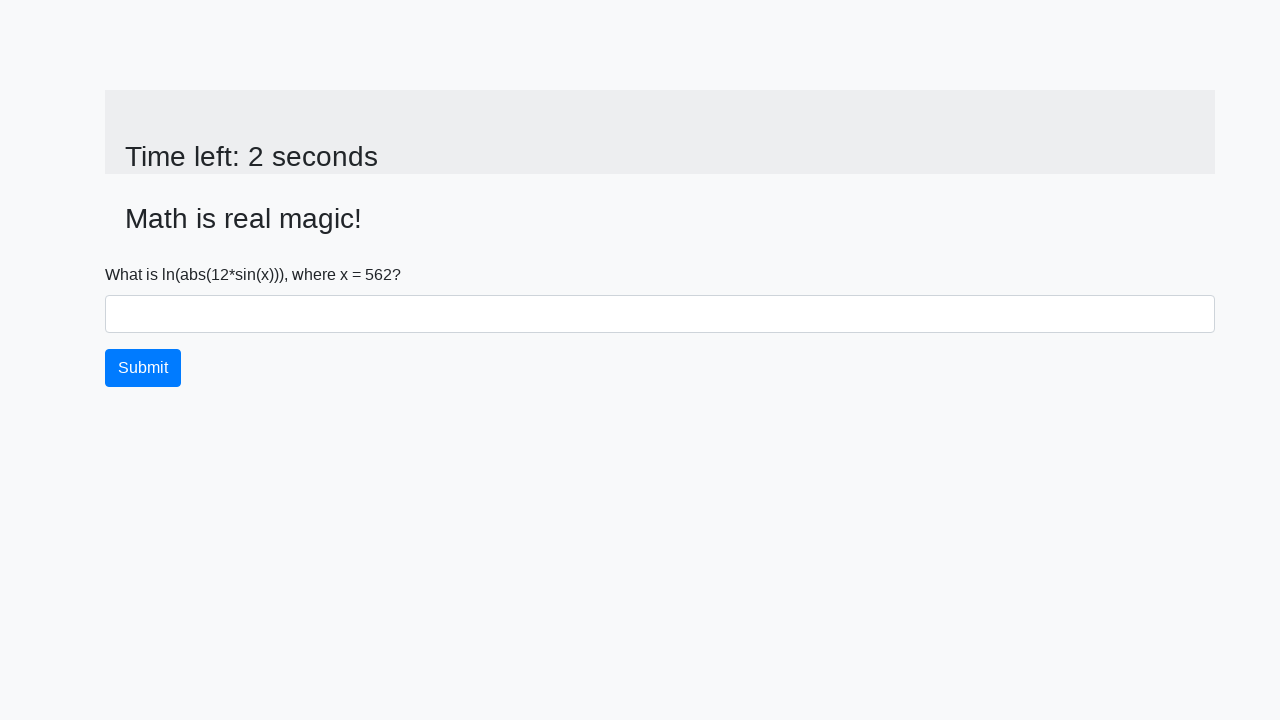

Filled answer field with calculated logarithmic result: 1.4010154535246118 on #answer
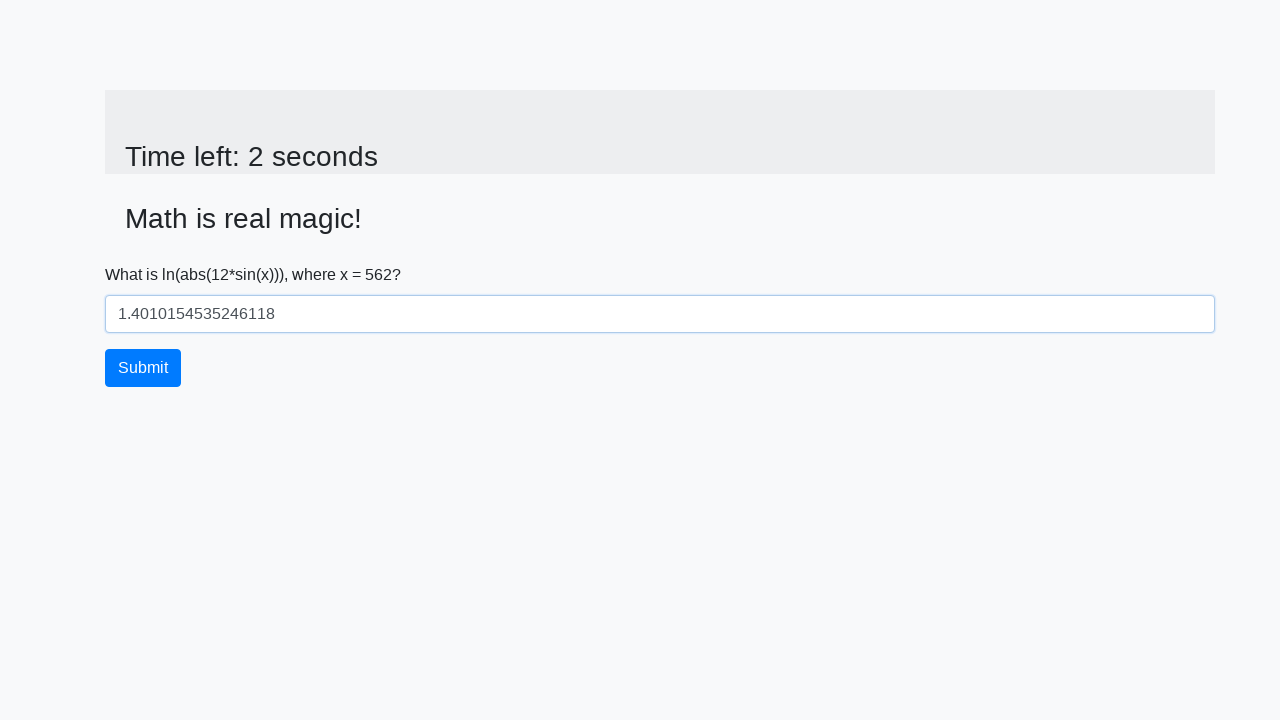

Clicked submit button to submit the answer at (143, 368) on button.btn
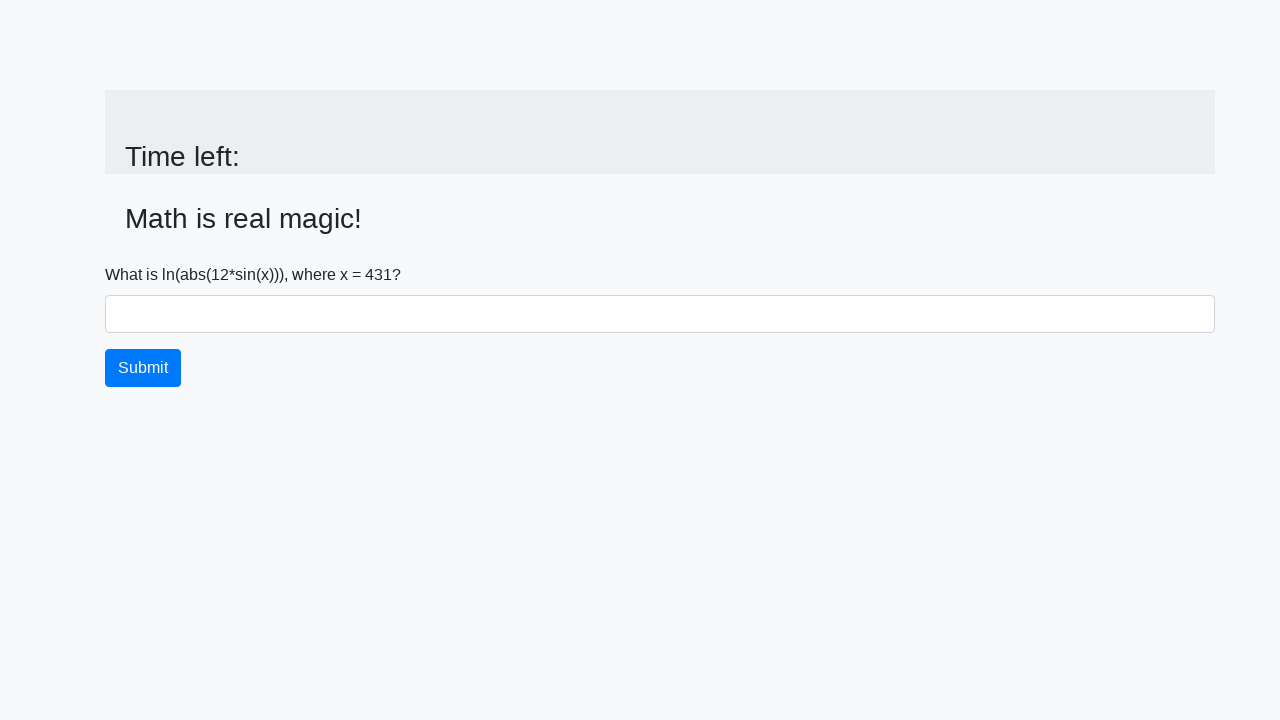

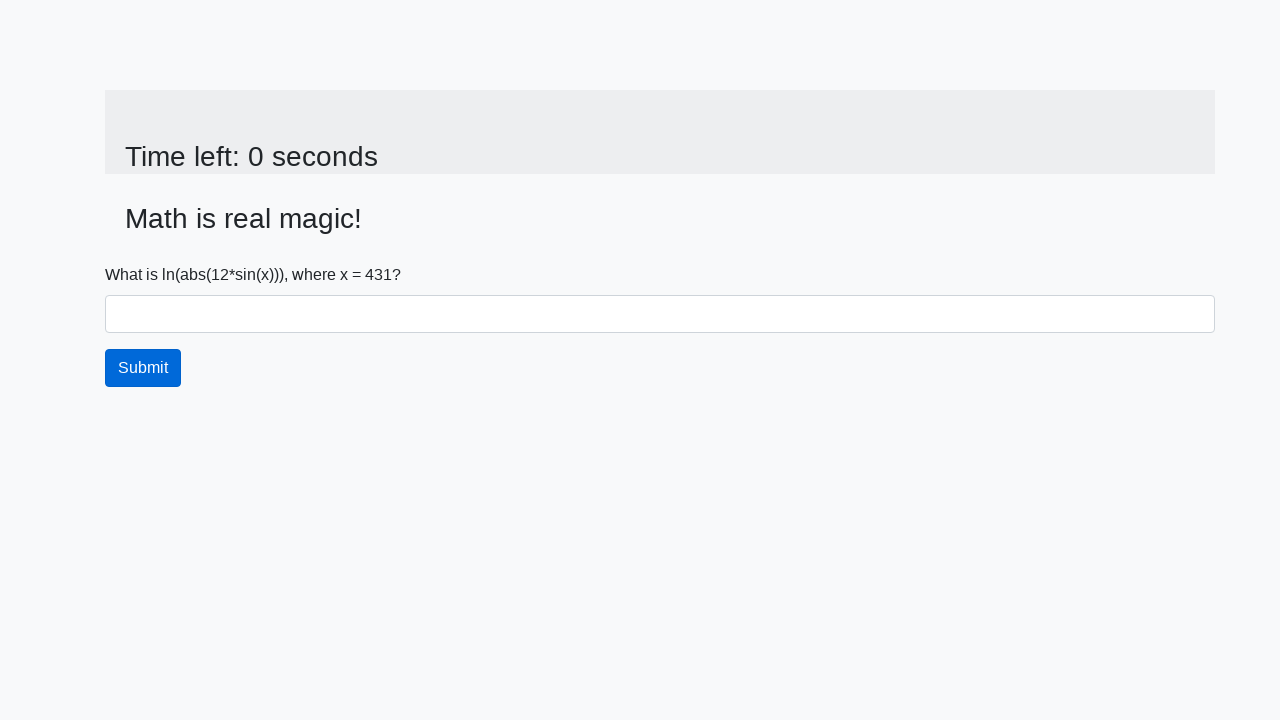